Tests navigation from Python.org to PyPI by clicking the PyPI header link and verifying the page title and resulting URL

Starting URL: https://www.python.org/

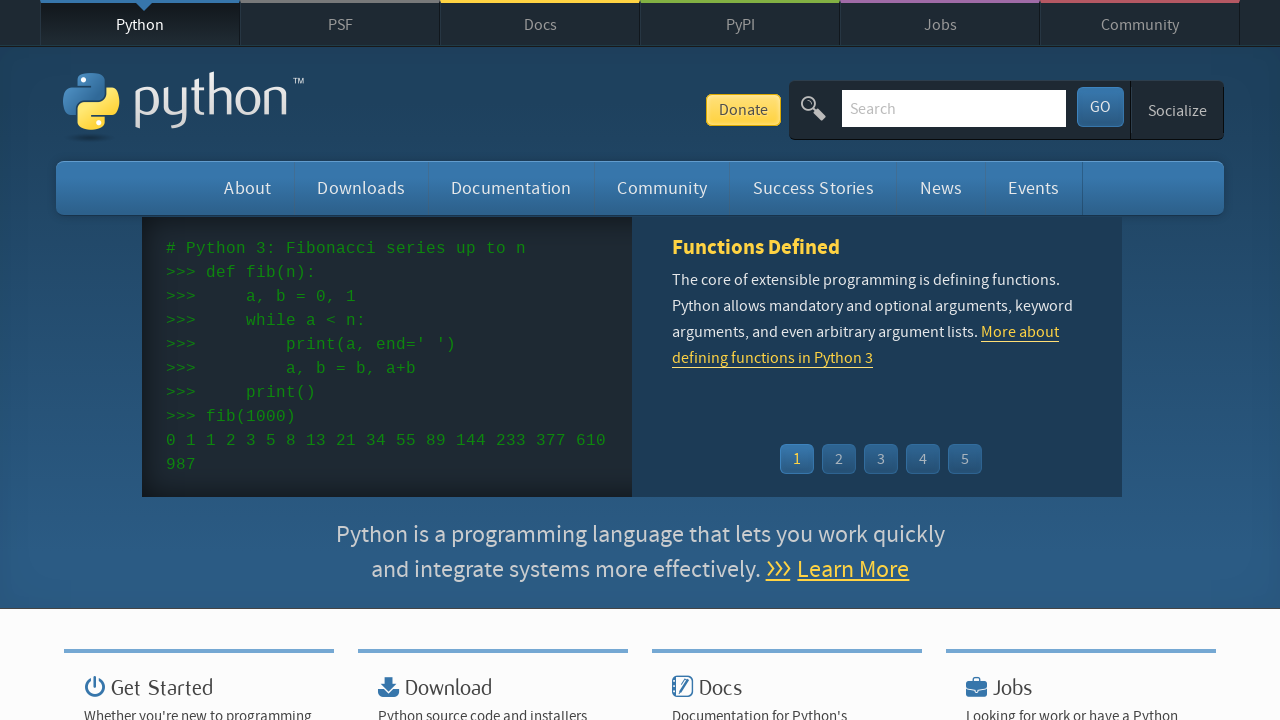

Verified Python.org page title is 'Welcome to Python.org'
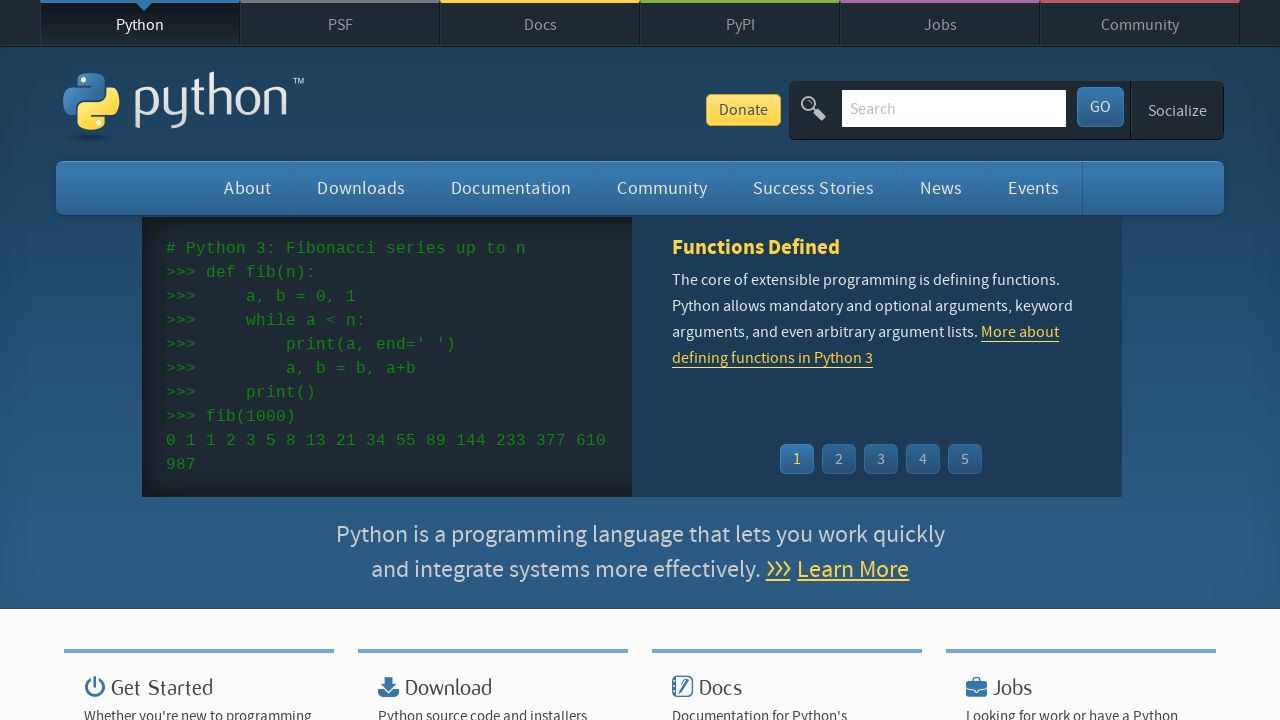

Clicked PyPI link in header navigation at (740, 24) on #top > nav > ul > li.pypi-meta > a
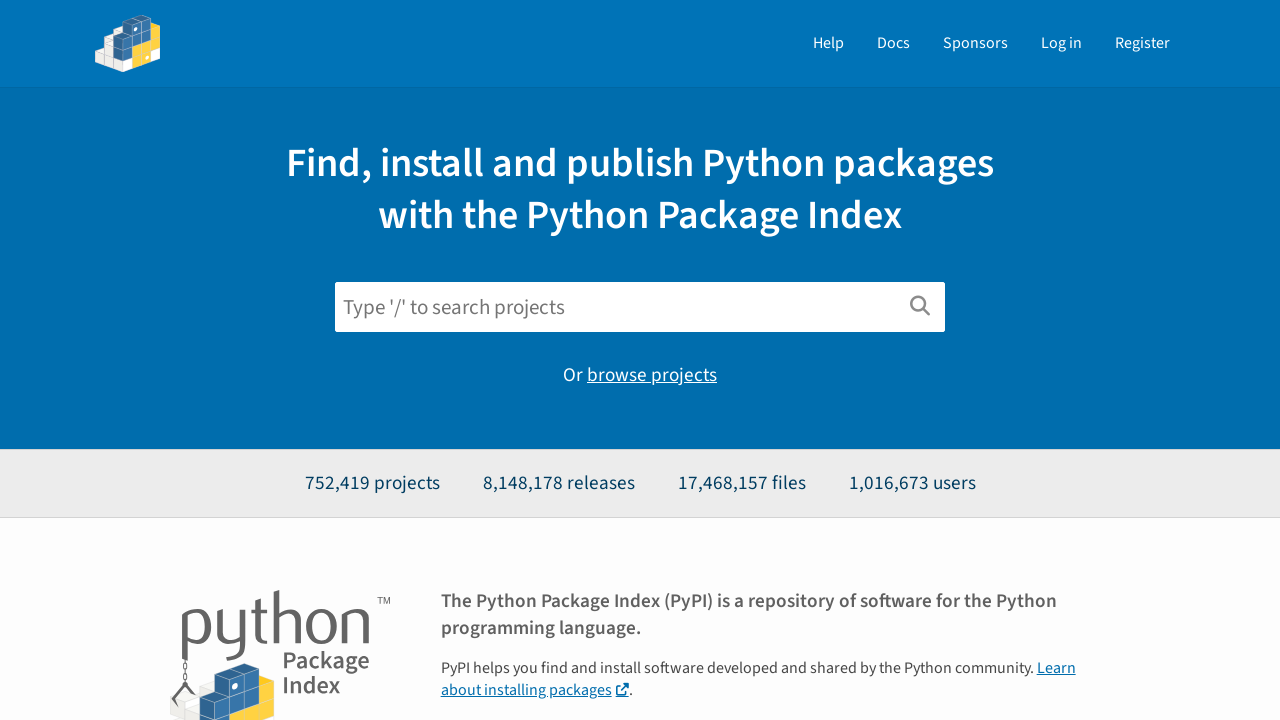

Navigation to PyPI completed and URL verified
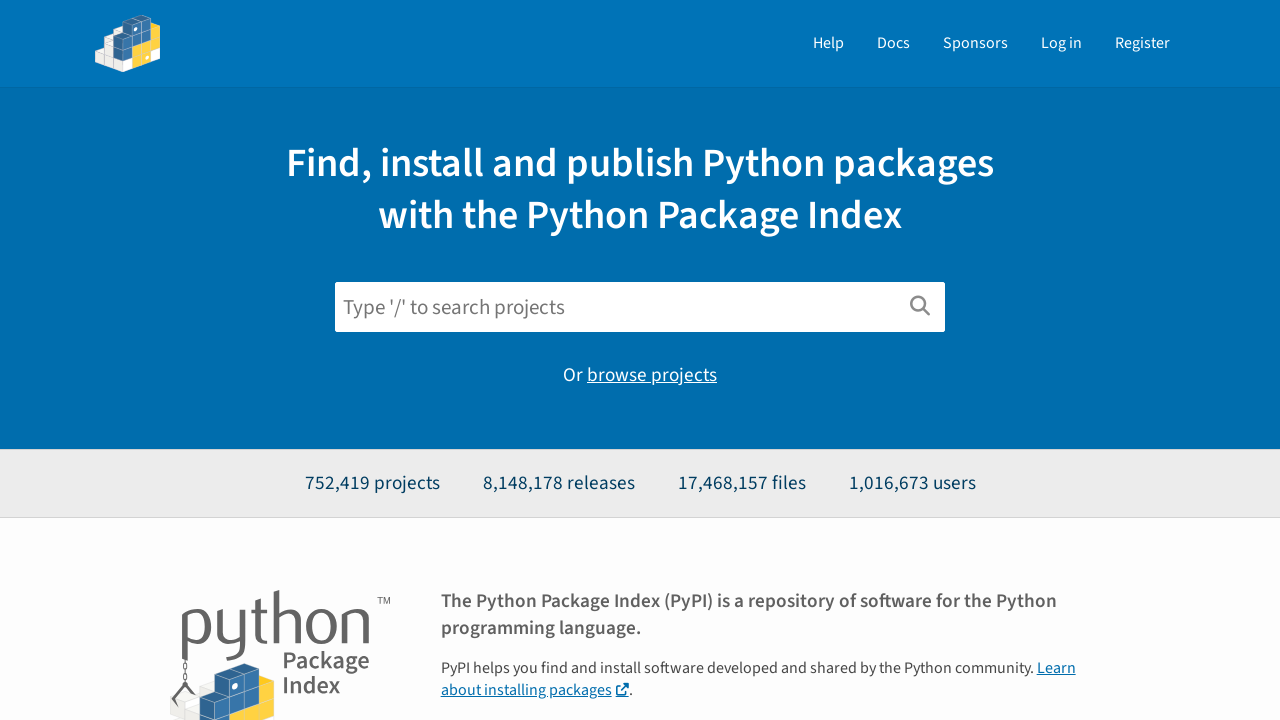

Confirmed current URL is https://pypi.org/
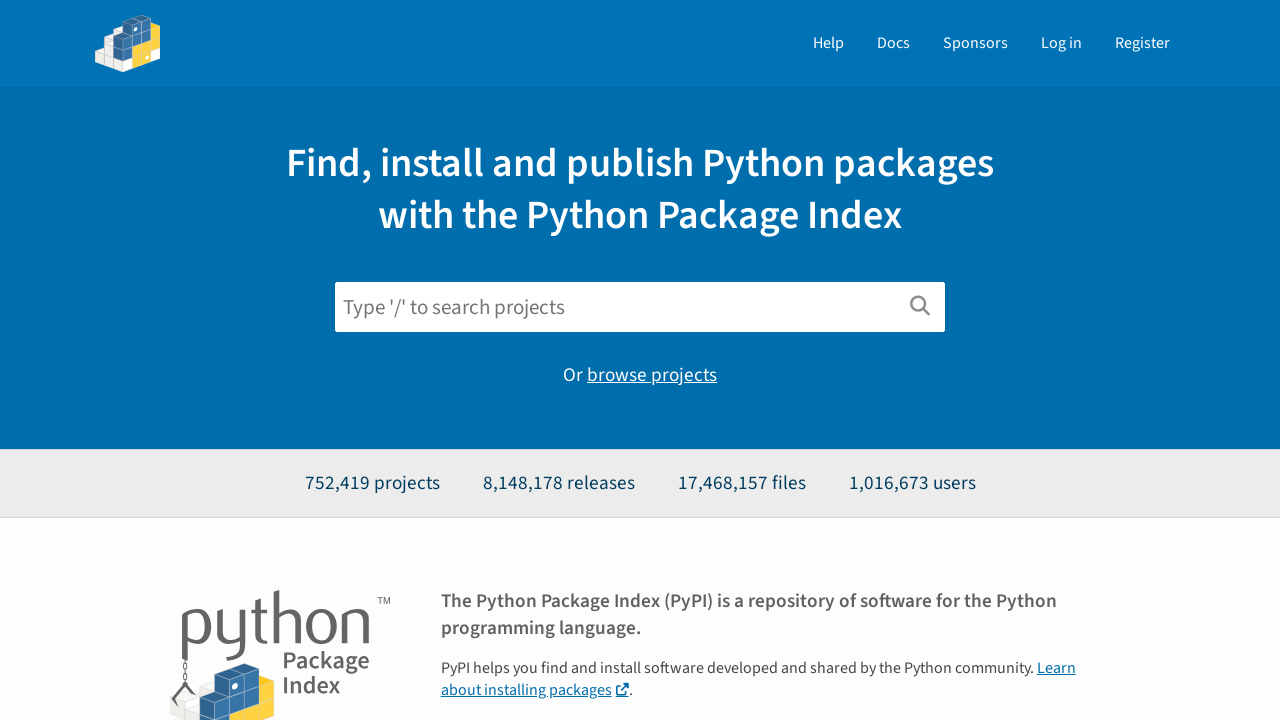

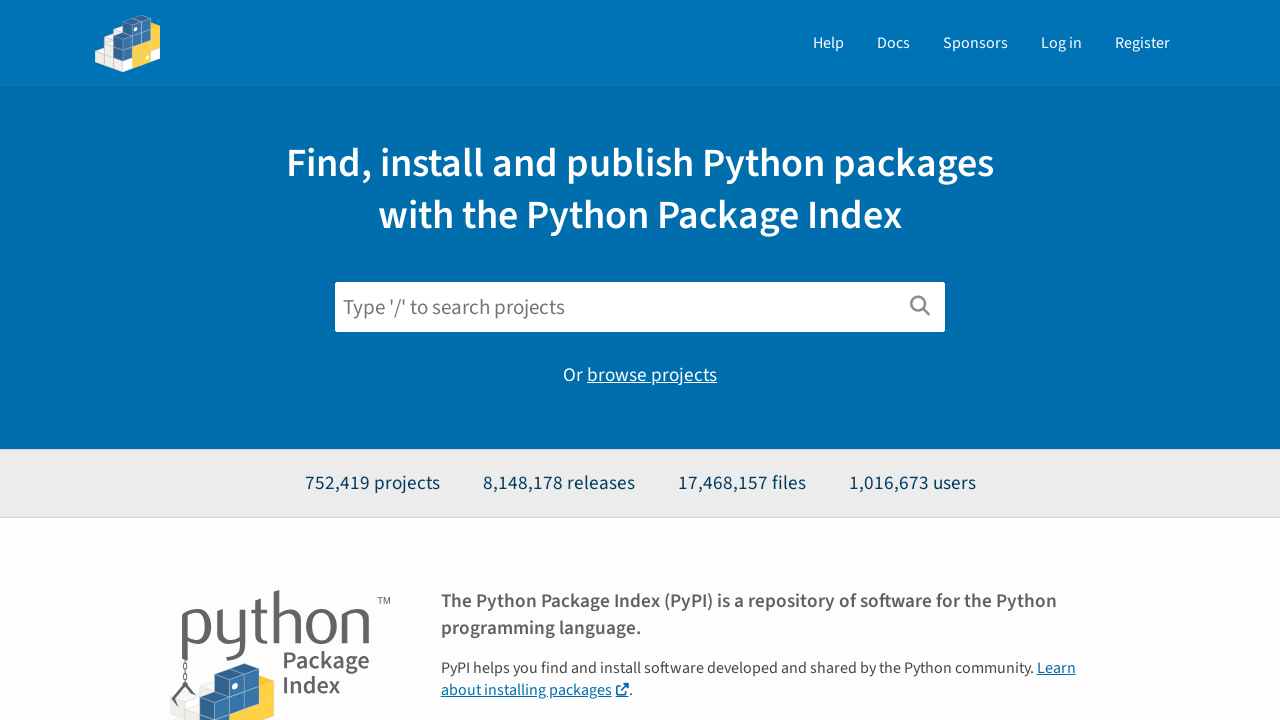